Tests dynamic element creation and deletion by clicking Add Element button and then removing the created element

Starting URL: http://the-internet.herokuapp.com/add_remove_elements/

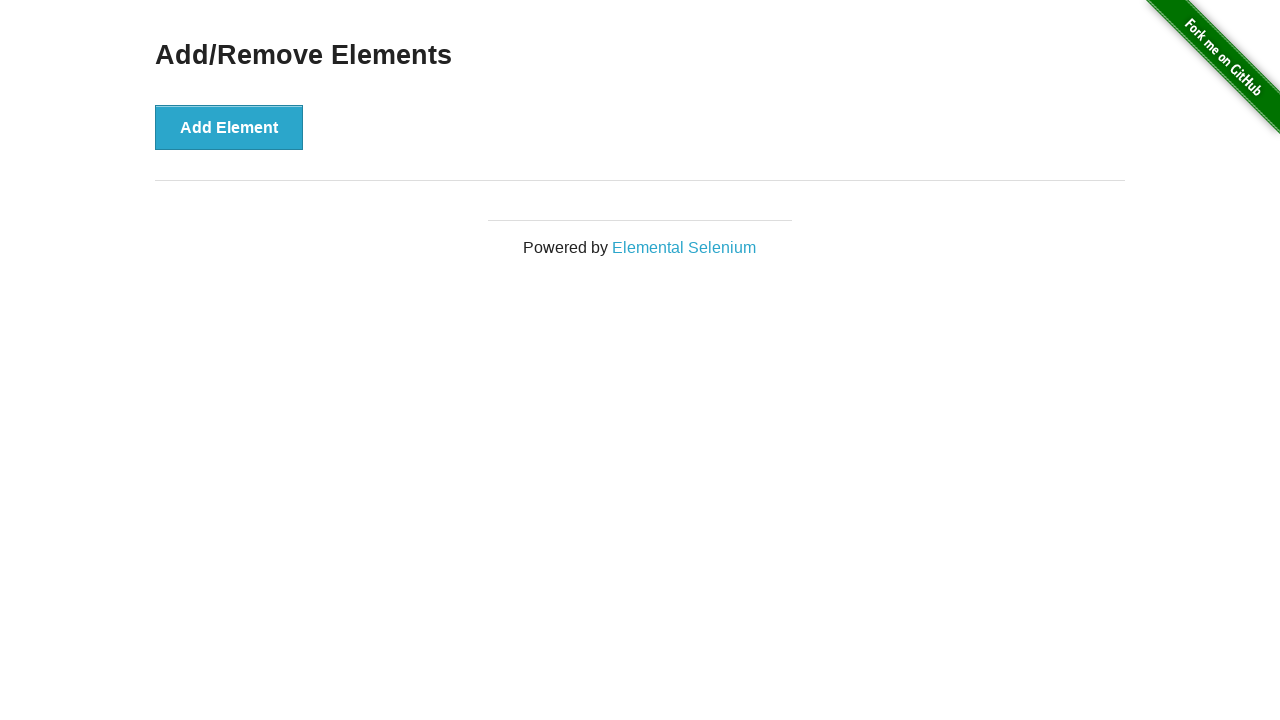

Clicked Add Element button to create a new element at (229, 127) on button:has-text('Add Element')
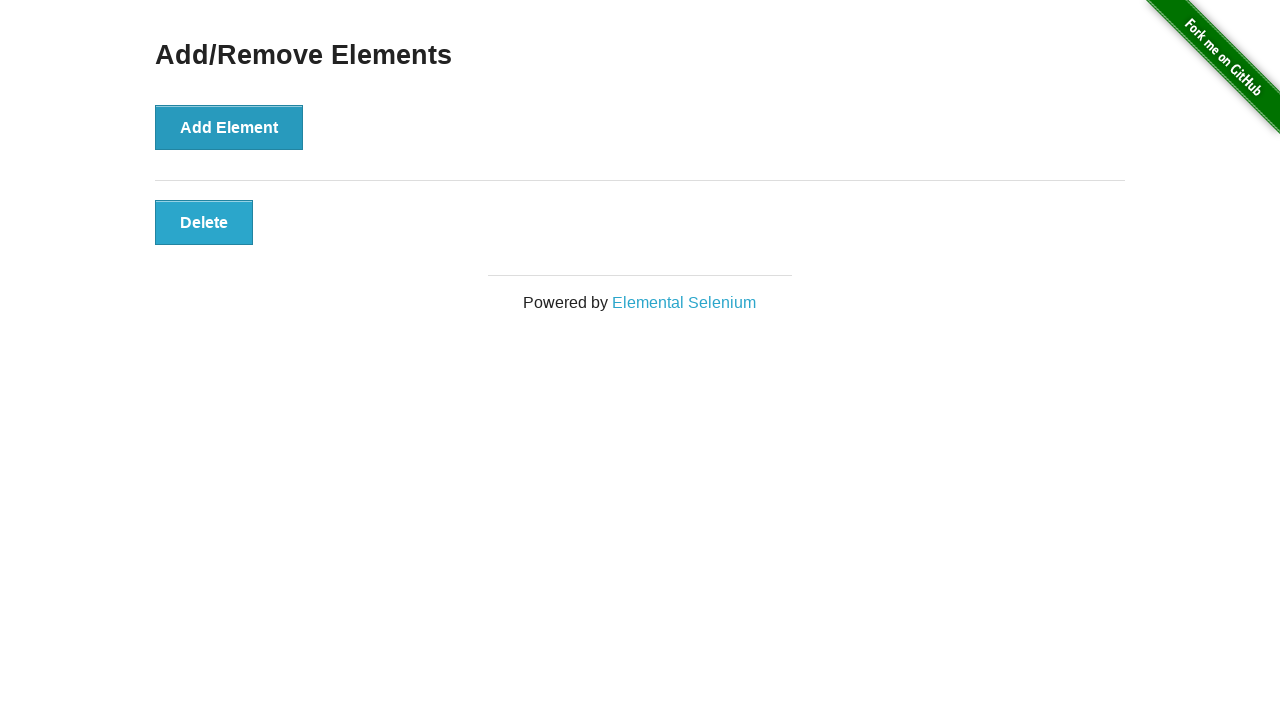

Clicked dynamically created Delete button to remove the element at (204, 222) on button.added-manually
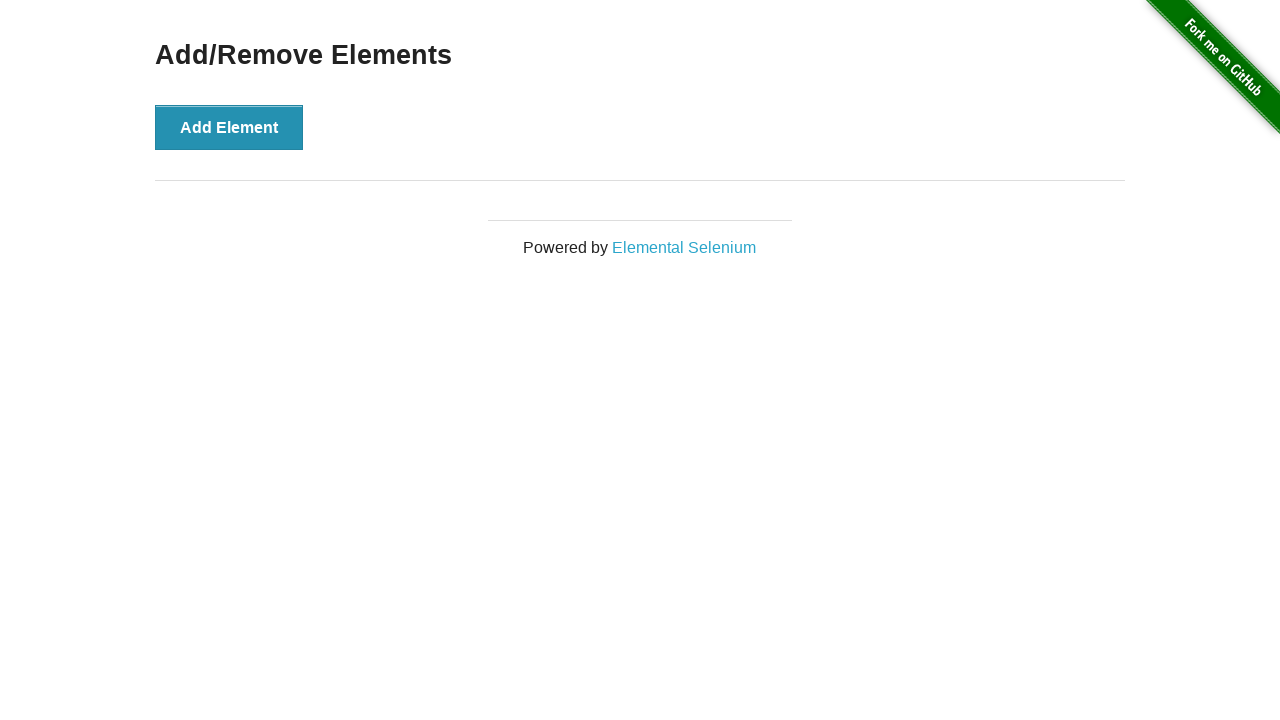

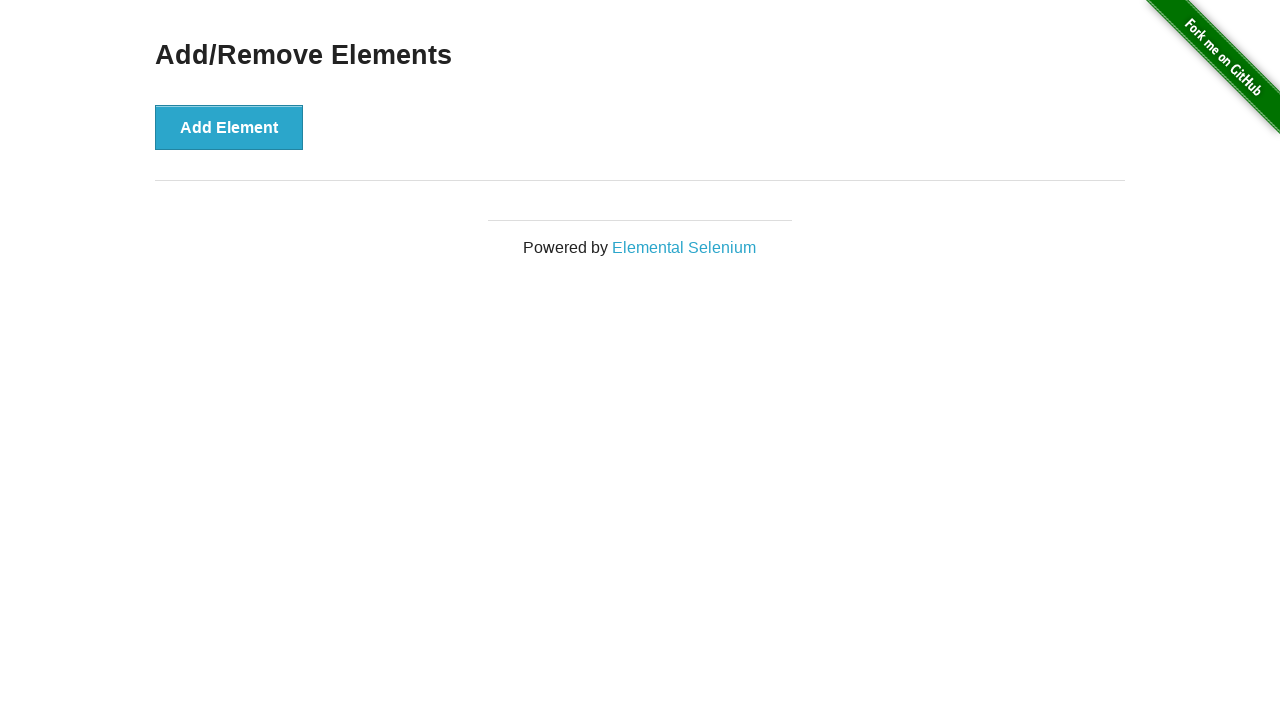